Tests dynamic element loading by clicking an "adder" button and waiting for a new element to appear on the page

Starting URL: https://www.selenium.dev/selenium/web/dynamic.html

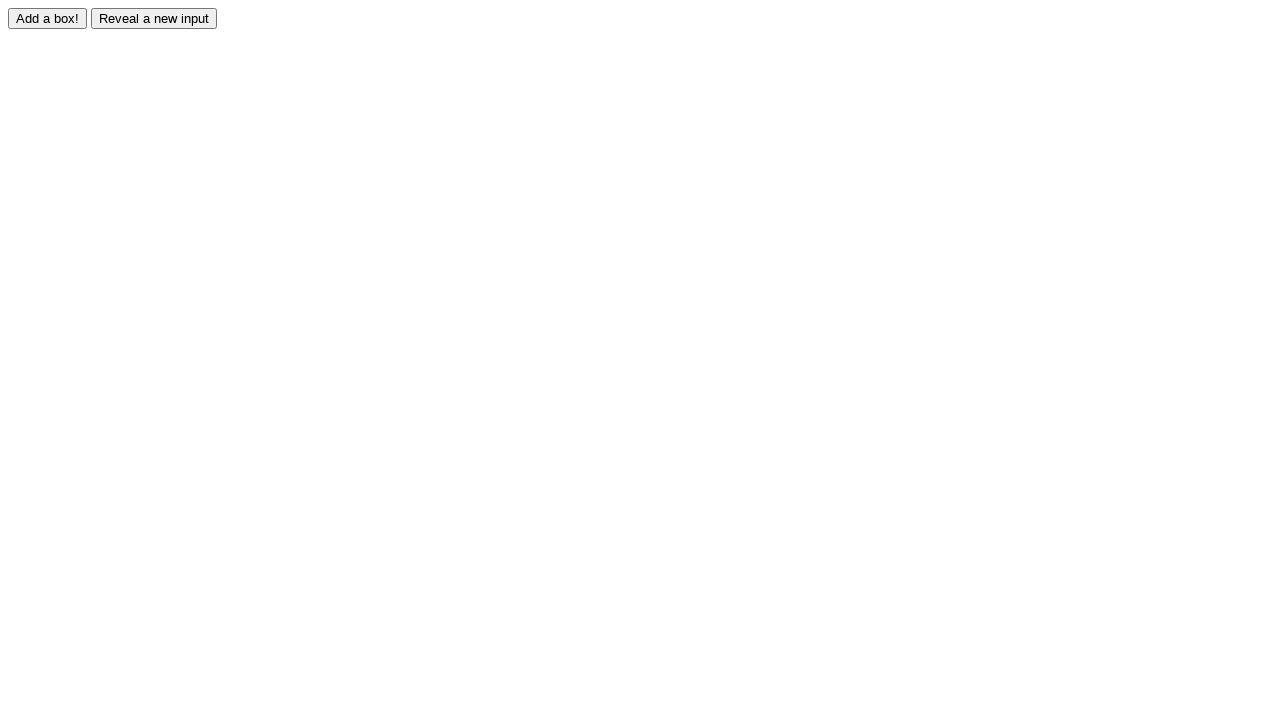

Navigated to dynamic element loading test page
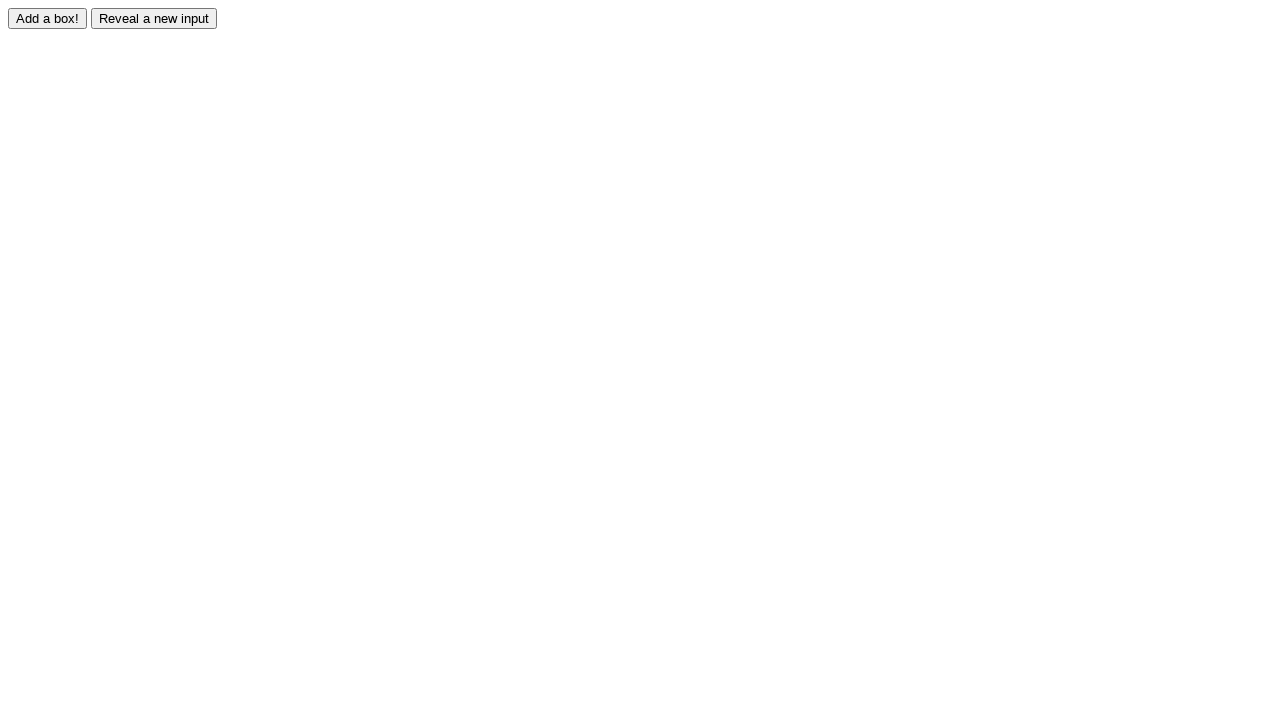

Clicked adder button to trigger dynamic element creation at (48, 18) on #adder
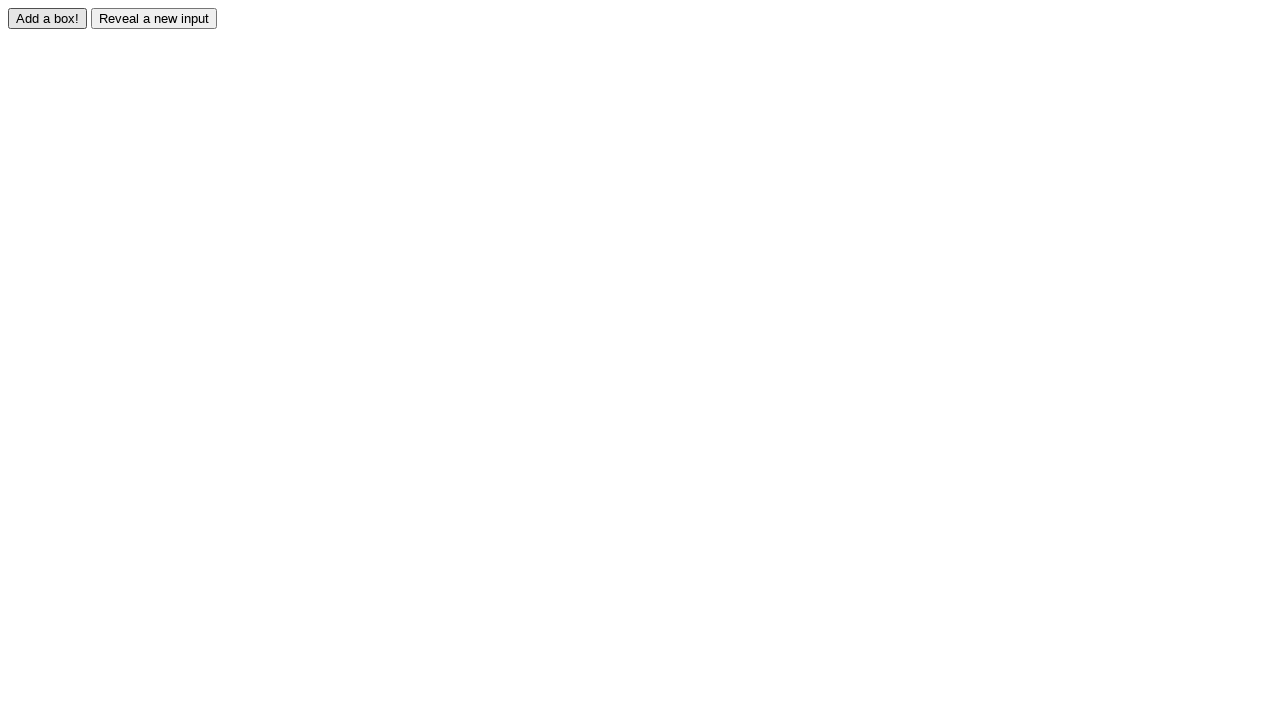

Dynamic element with id 'box0' appeared on the page
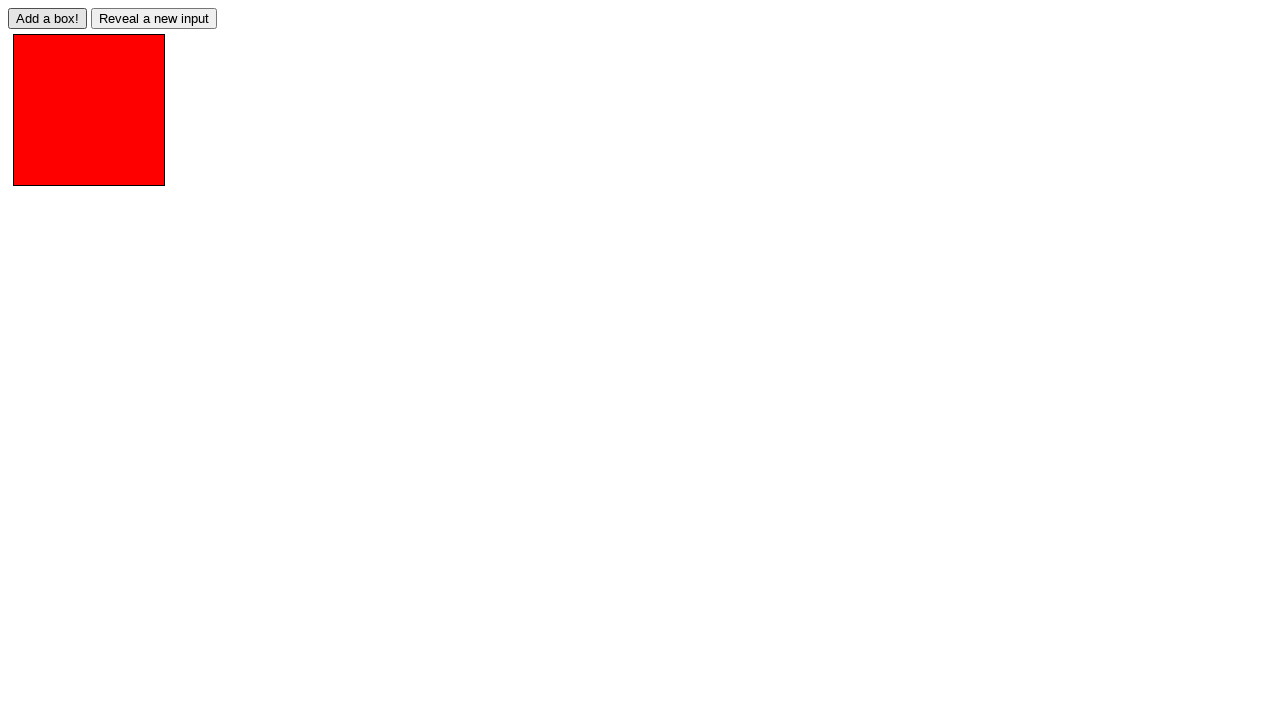

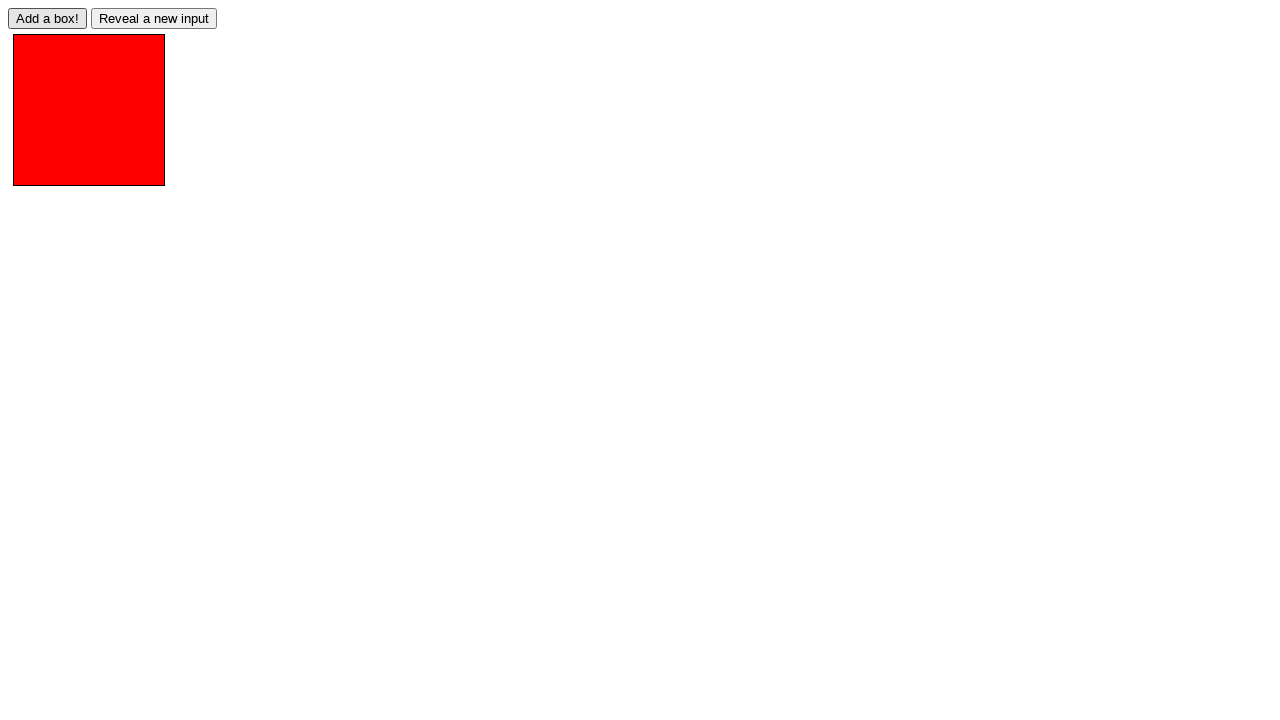